Tests the T-Mobile tablets page filter functionality by expanding the Brands filter and selecting multiple brand options (Apple, Alcatel, Samsung)

Starting URL: https://www.t-mobile.com/tablets

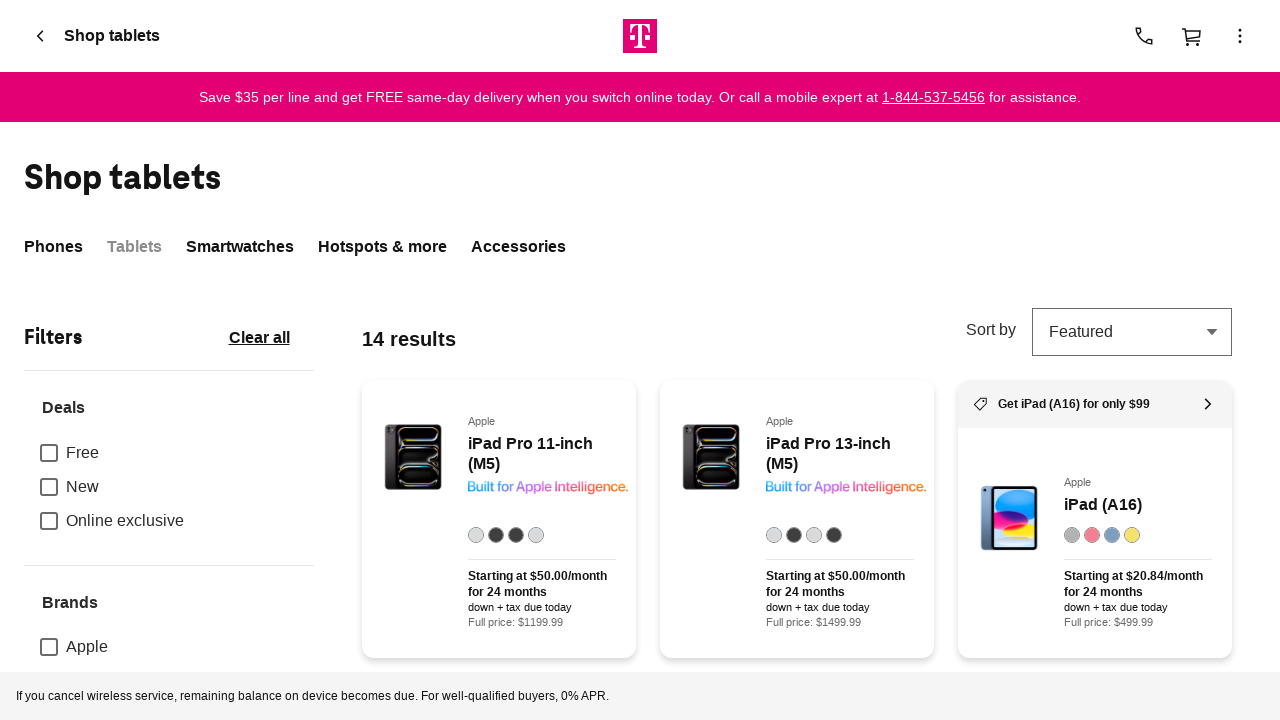

Waited 5 seconds for T-Mobile tablets page to load
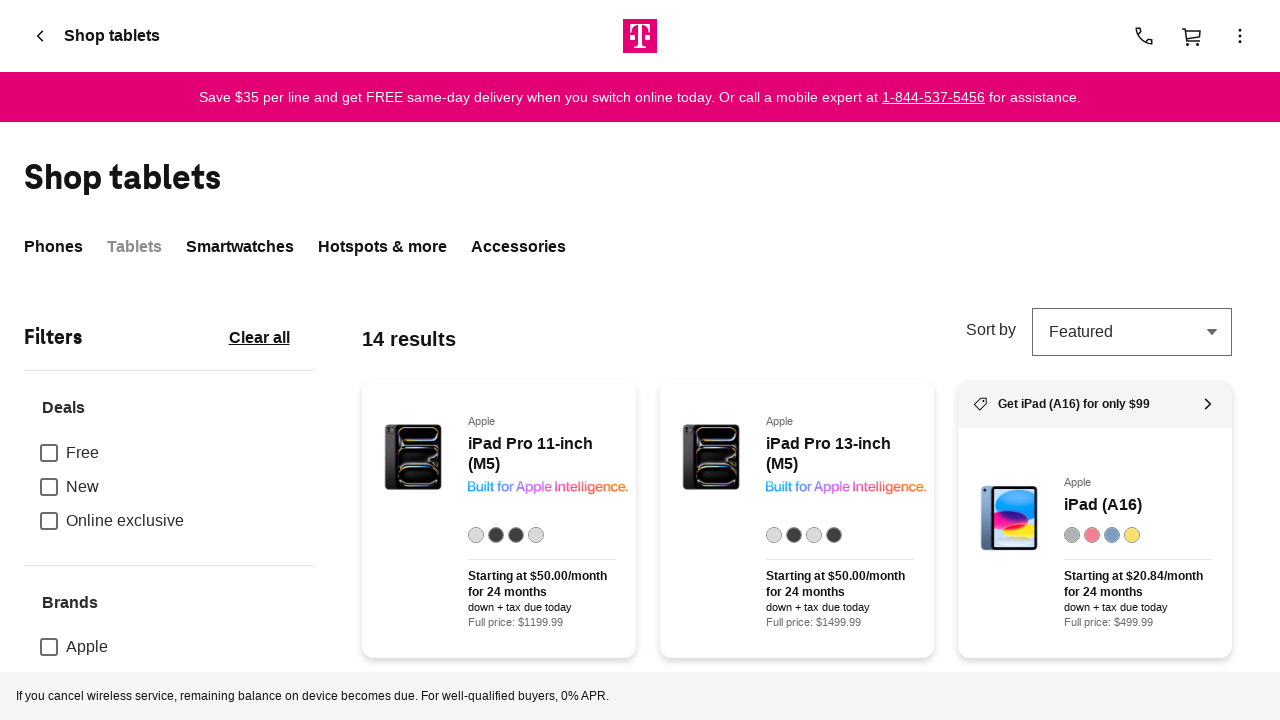

Clicked on Brands filter to expand it at (70, 603) on xpath=//legend[normalize-space()='Brands']
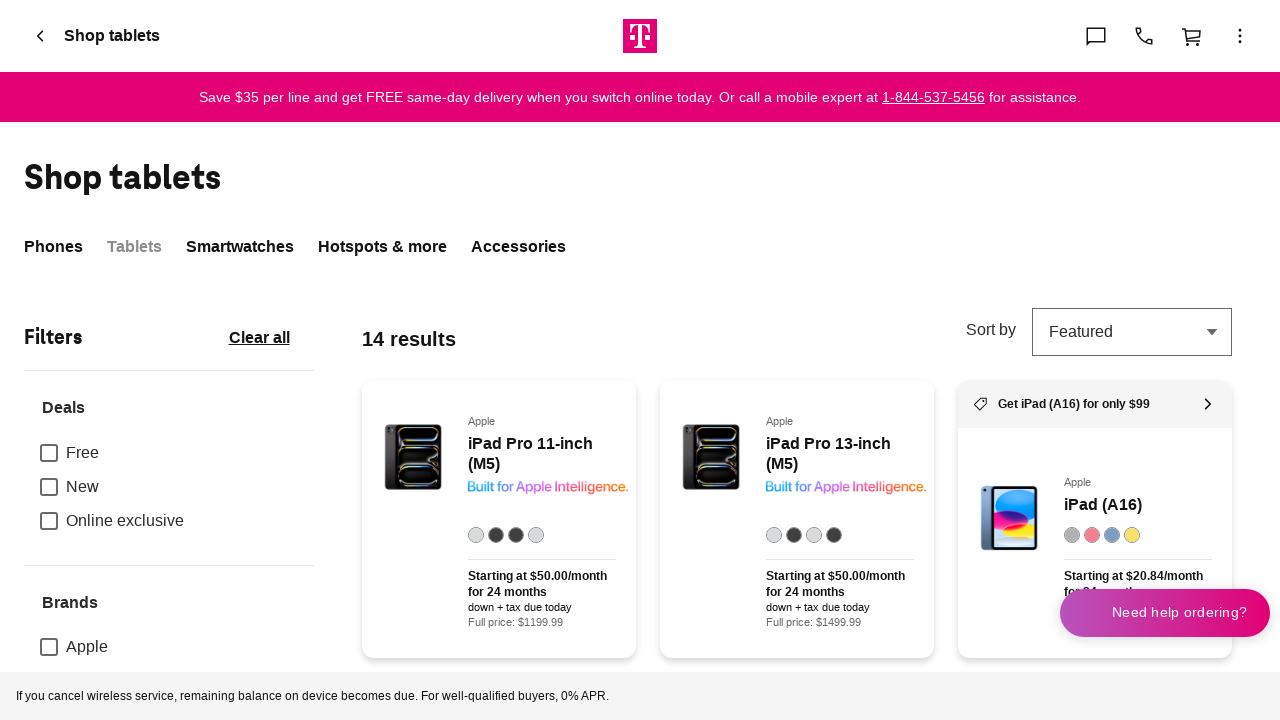

Waited 1 second for Brands filter to expand
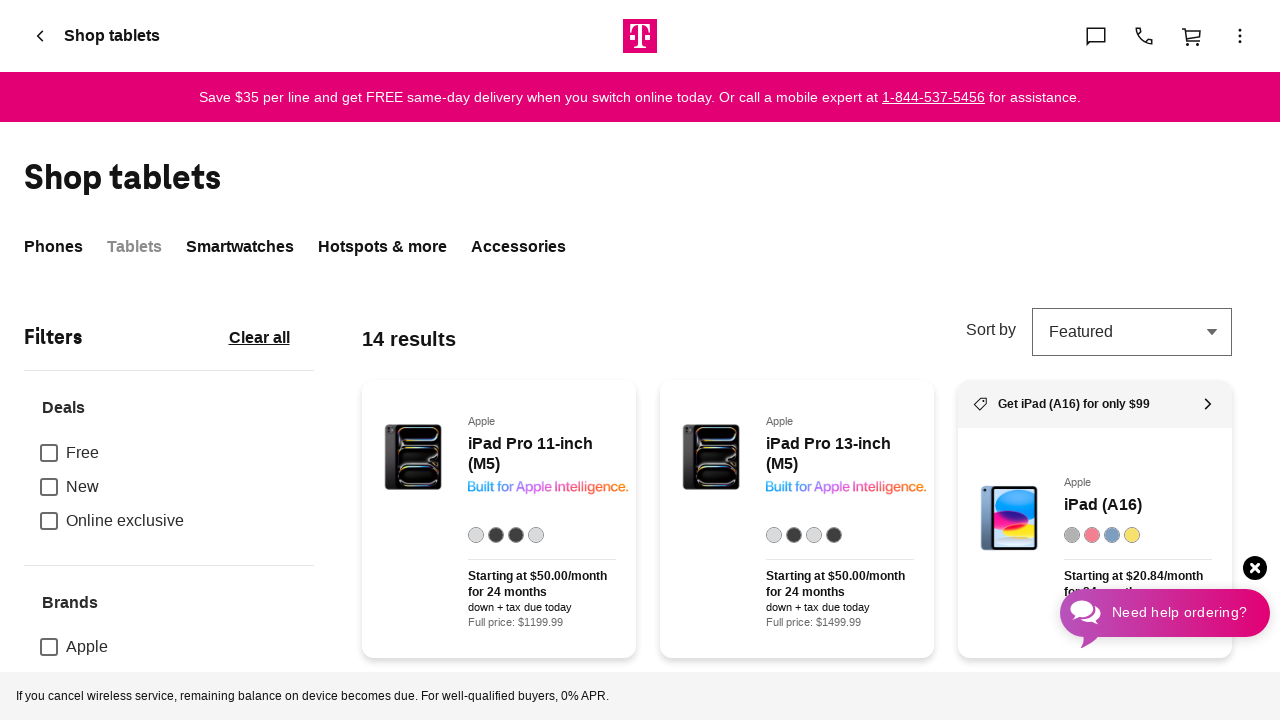

Retrieved all brand checkbox options from expanded Brands filter
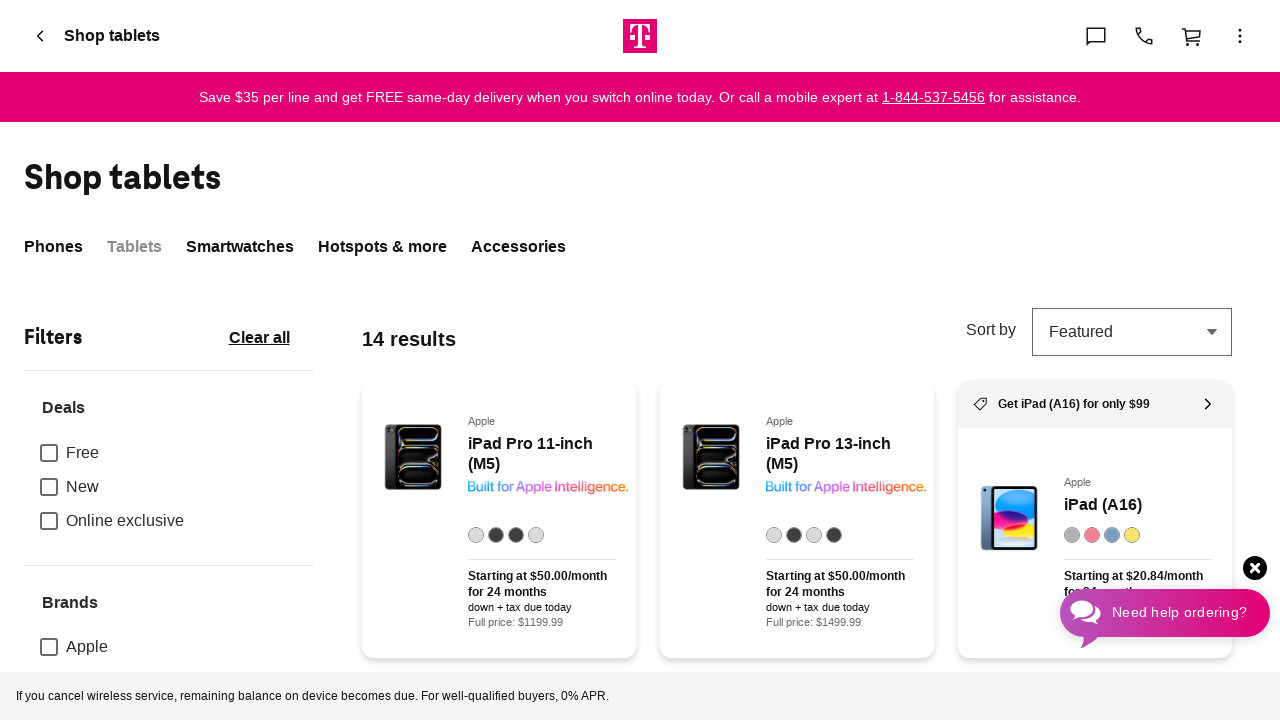

Successfully selected 3 brands: 
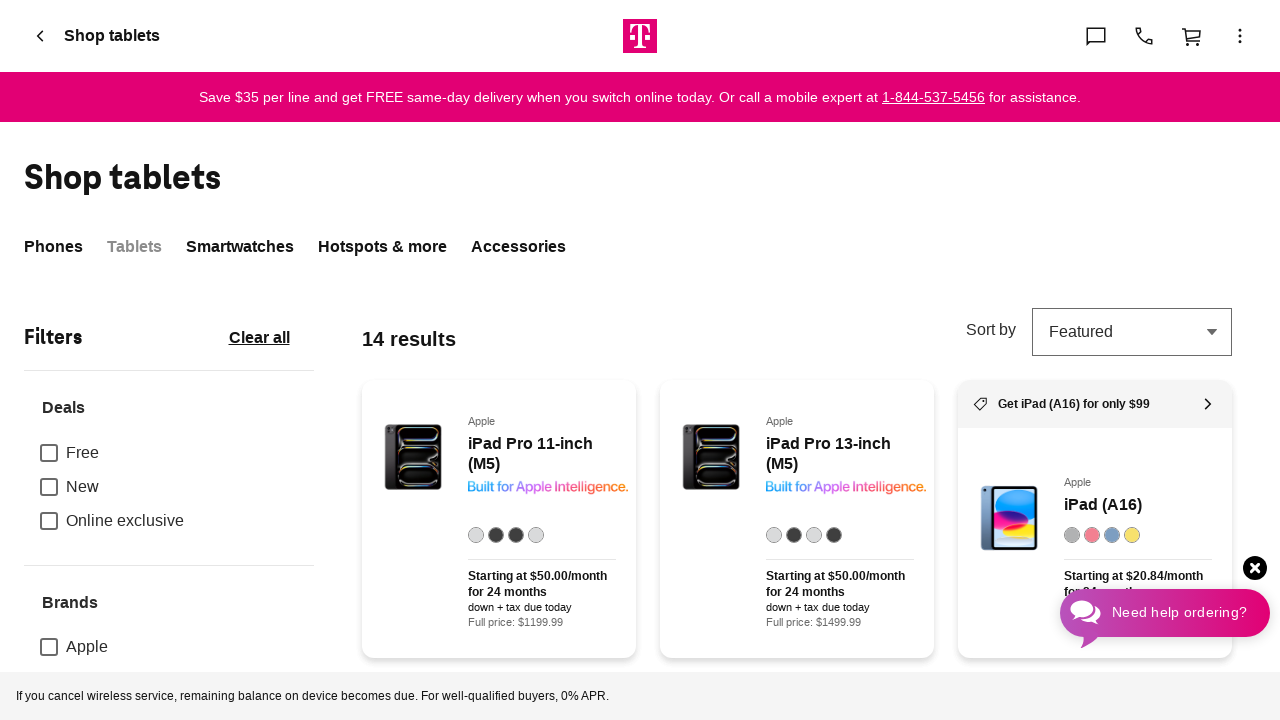

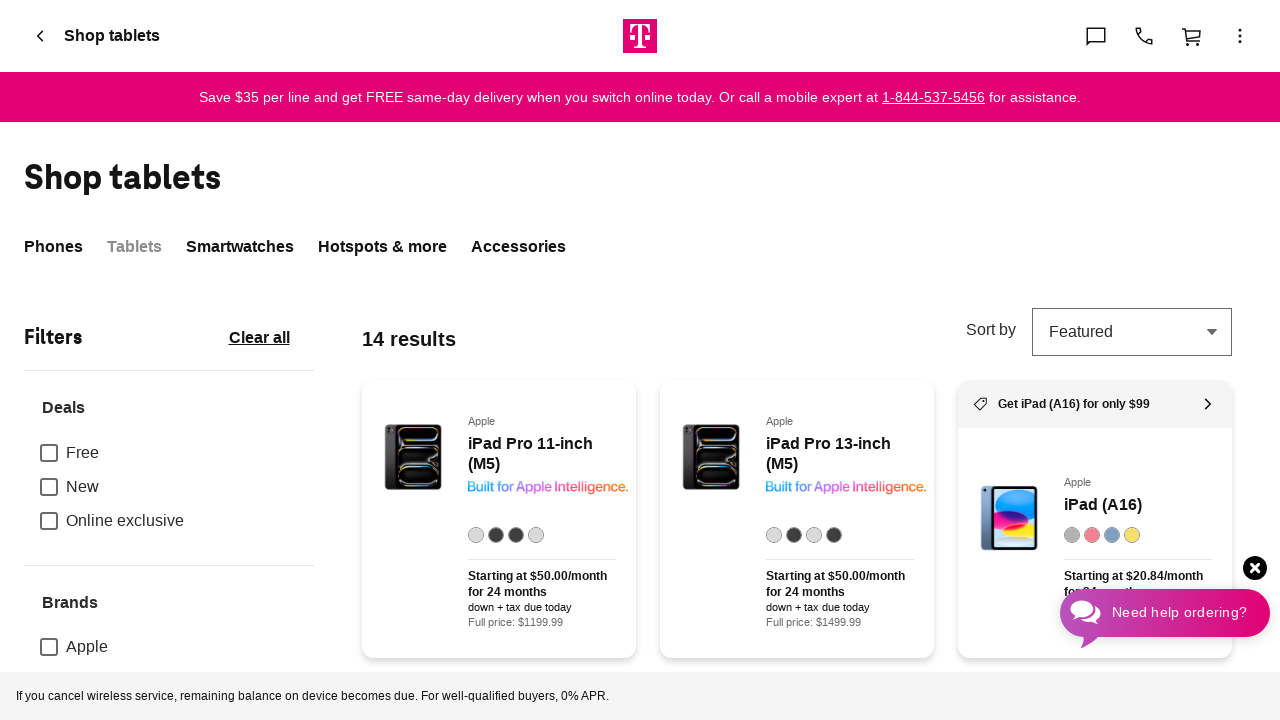